Tests right-click context menu functionality, handles JavaScript alert, and navigates to a new window to verify content

Starting URL: https://the-internet.herokuapp.com/context_menu

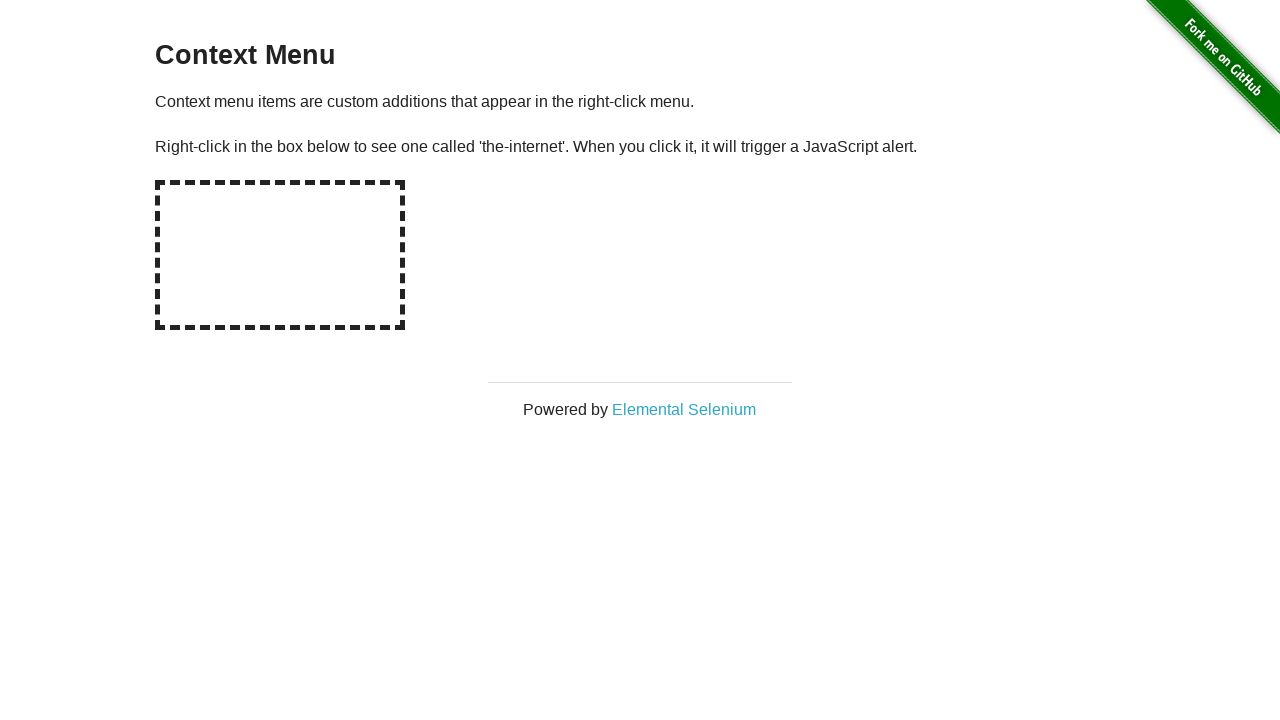

Right-clicked on hot-spot element to open context menu at (280, 255) on #hot-spot
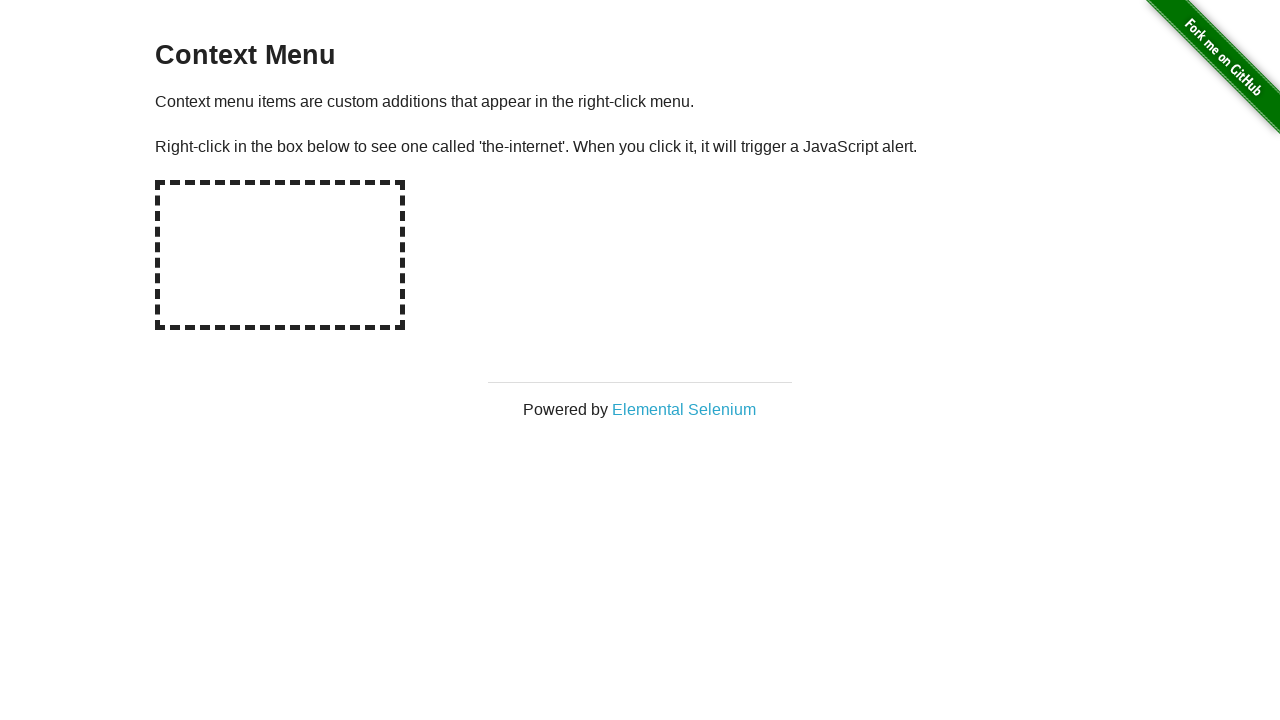

Set up dialog handler to accept alerts
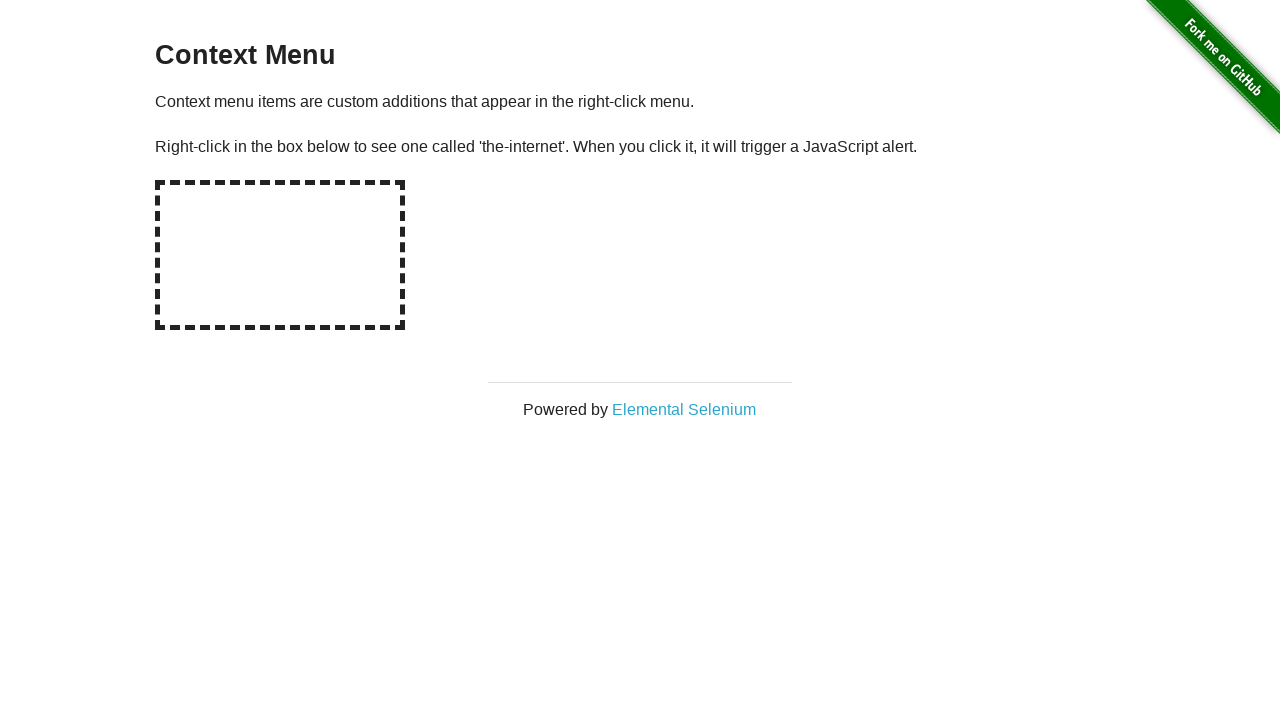

Clicked 'Elemental Selenium' link and new tab opened at (684, 409) on text='Elemental Selenium'
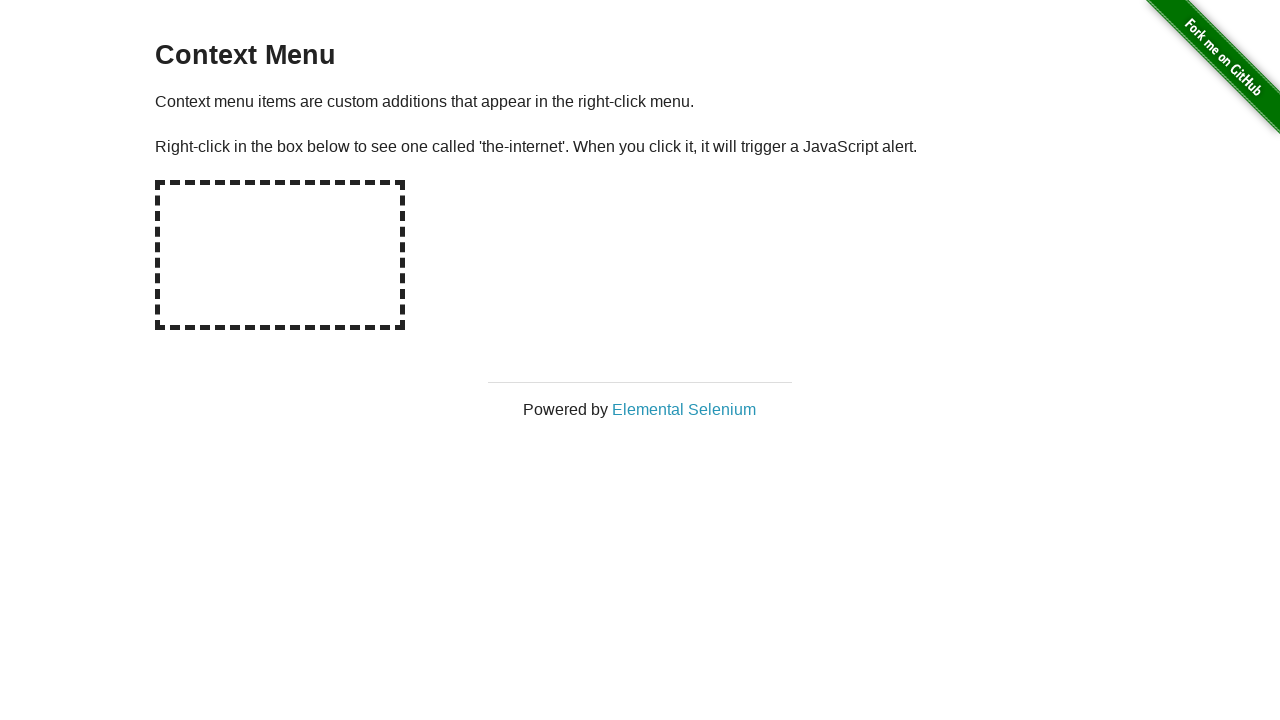

New page loaded successfully
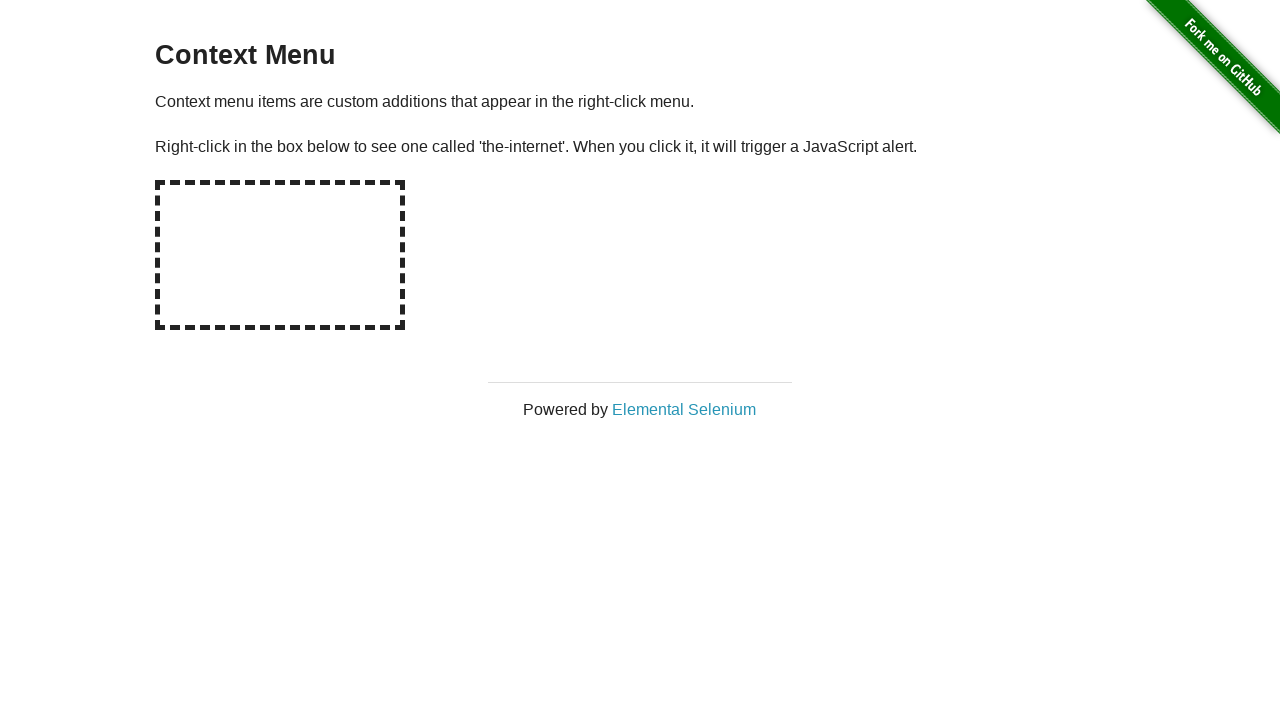

Retrieved h1 text content from new page
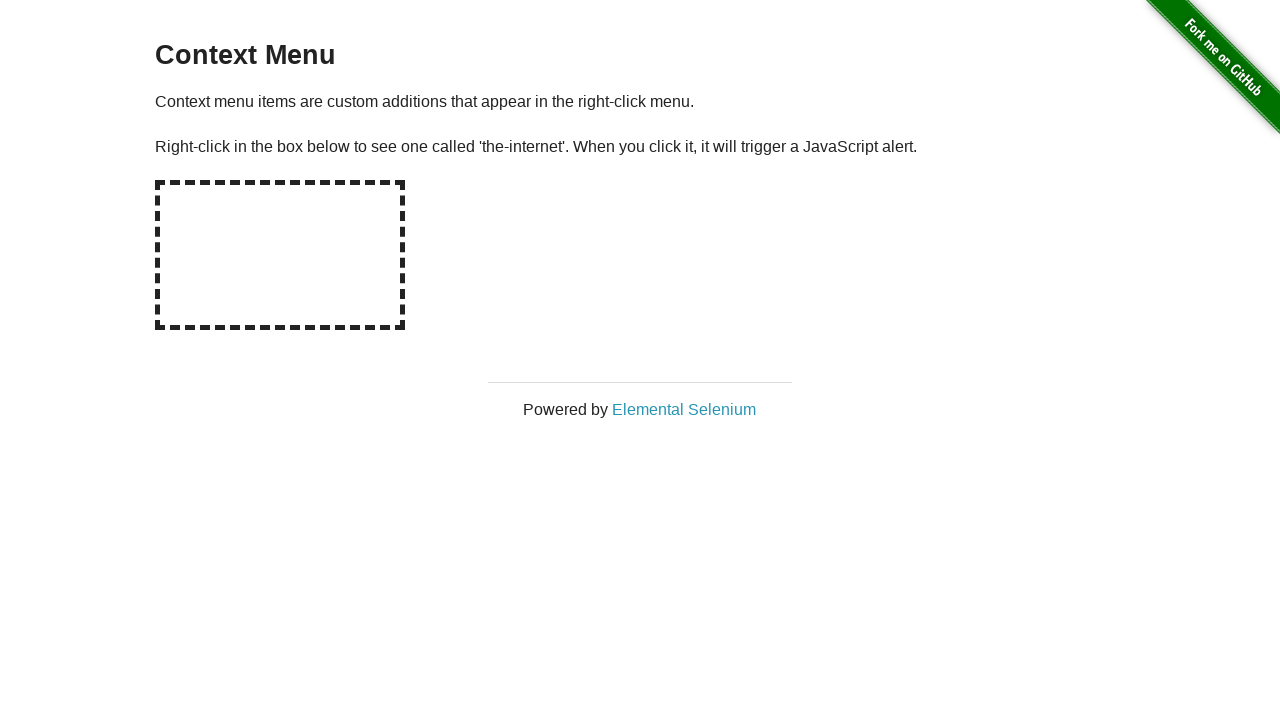

Verified h1 text matches 'Elemental Selenium'
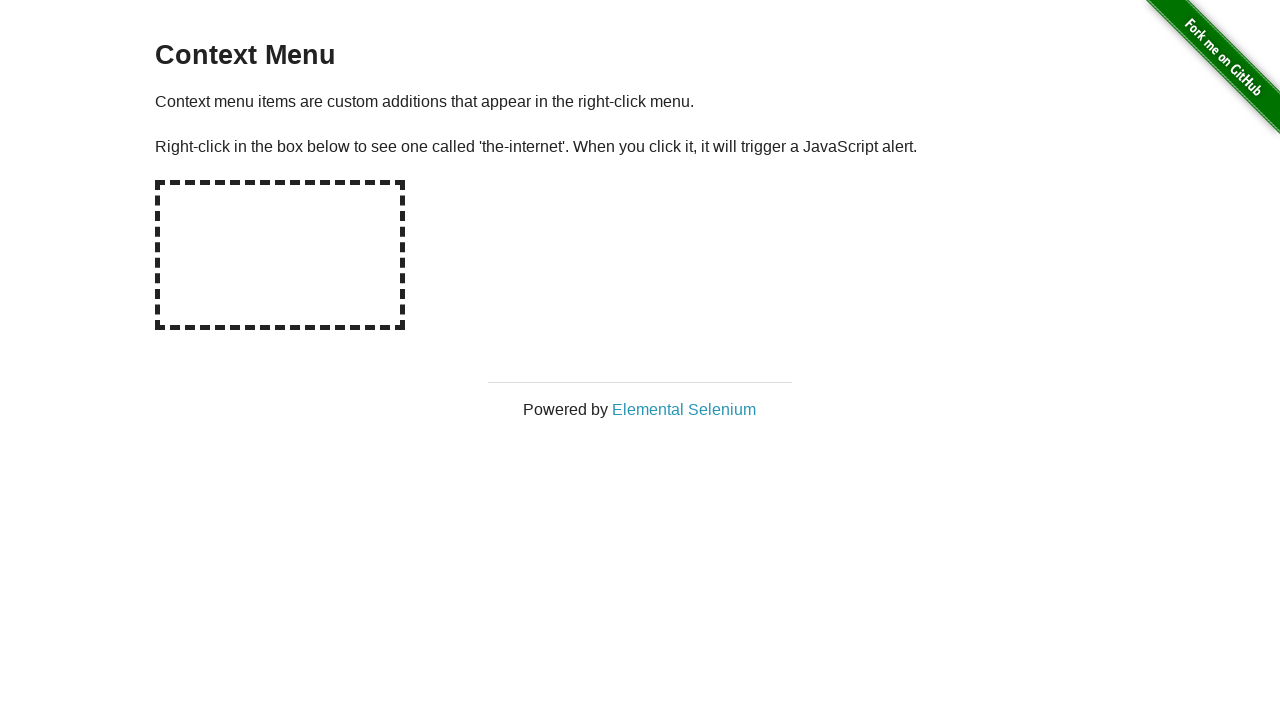

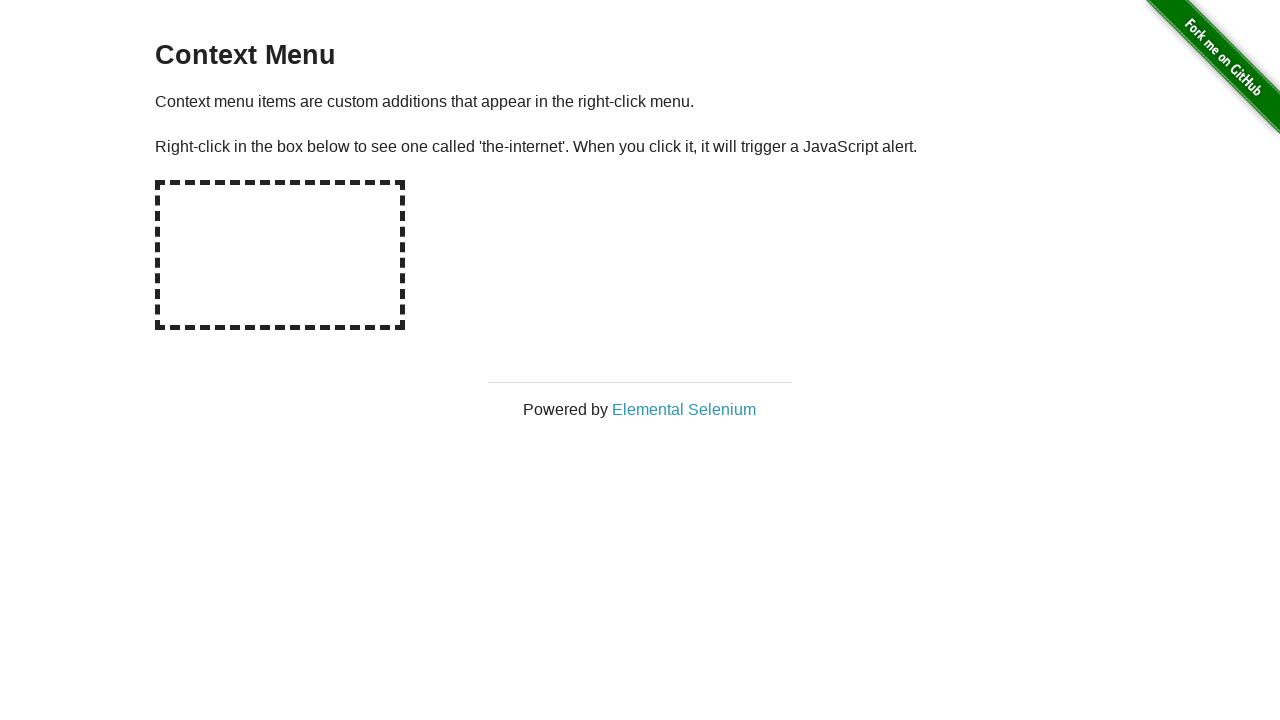